Verifies that a dropdown menu with animal options is sorted alphabetically by scrolling to the dropdown and checking the order of its options

Starting URL: https://testautomationpractice.blogspot.com/

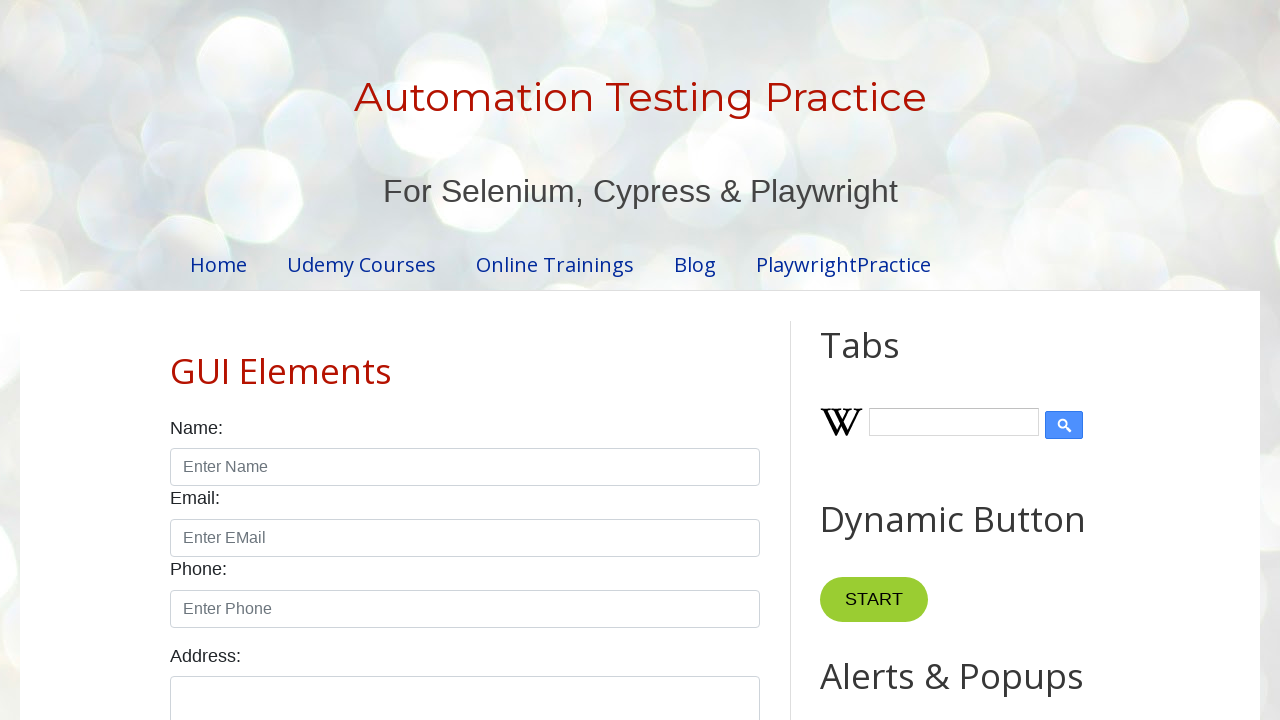

Located the animals dropdown element
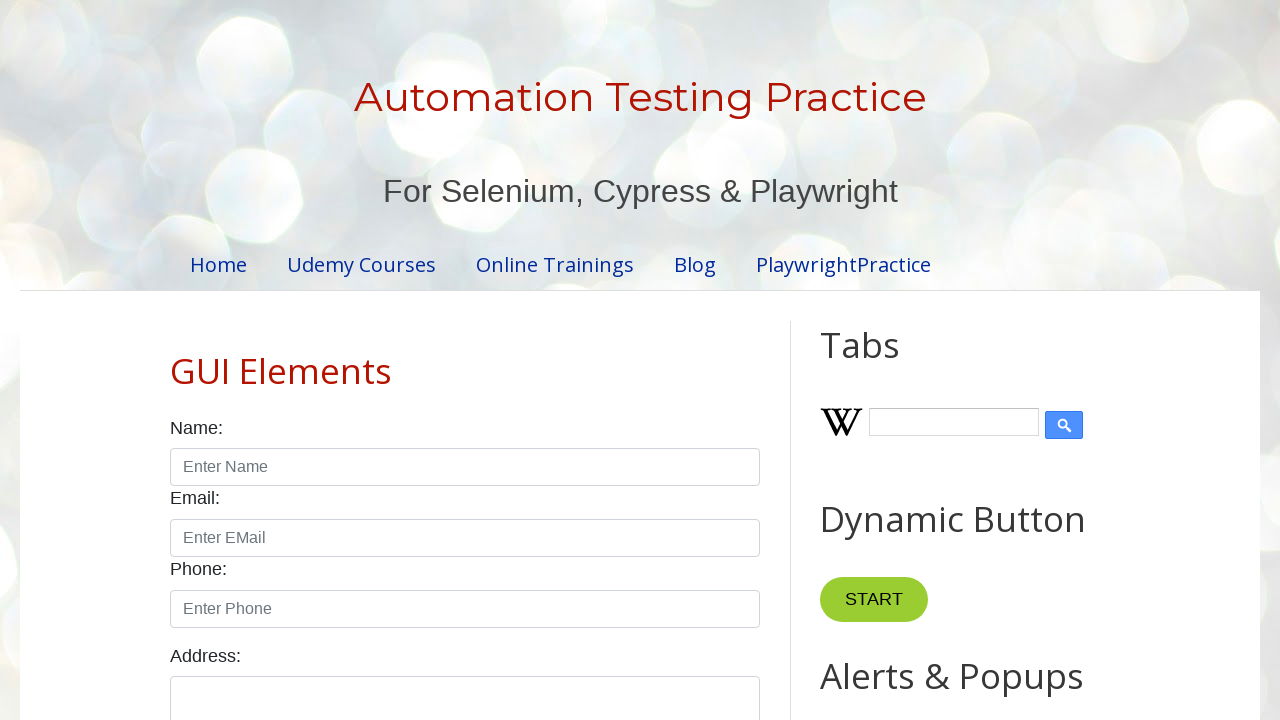

Scrolled dropdown into view
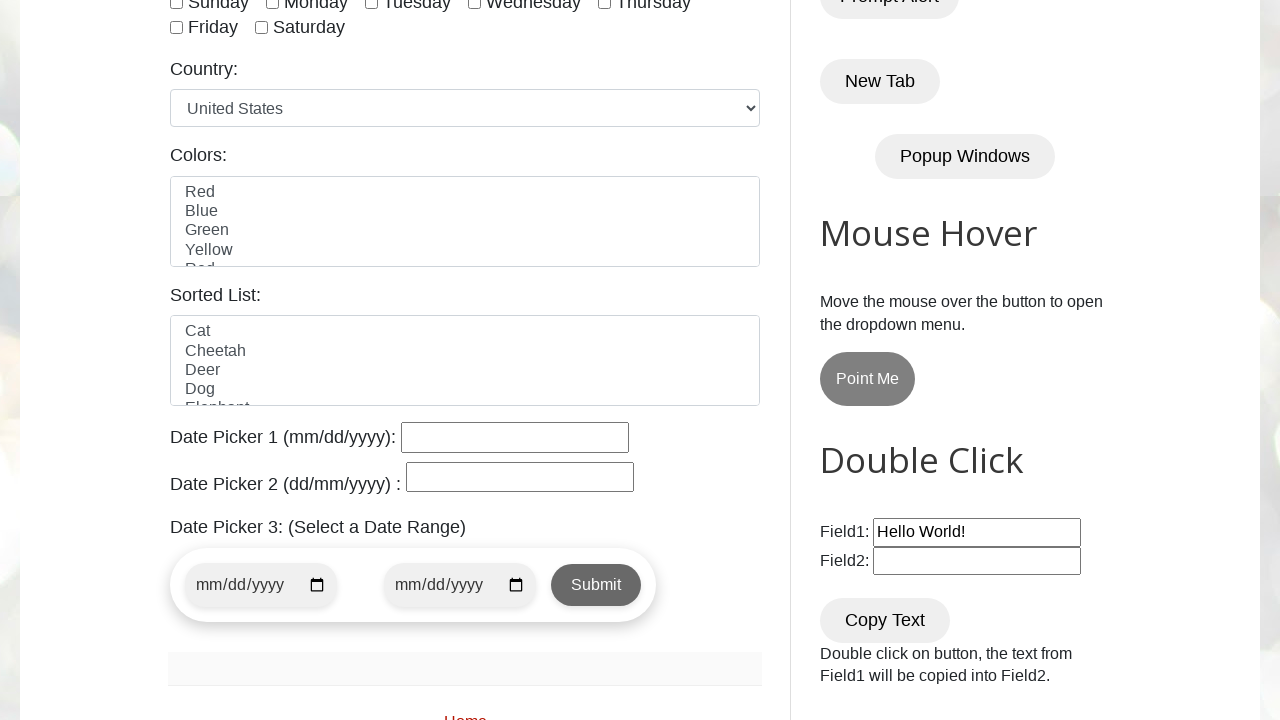

Retrieved all option elements from dropdown
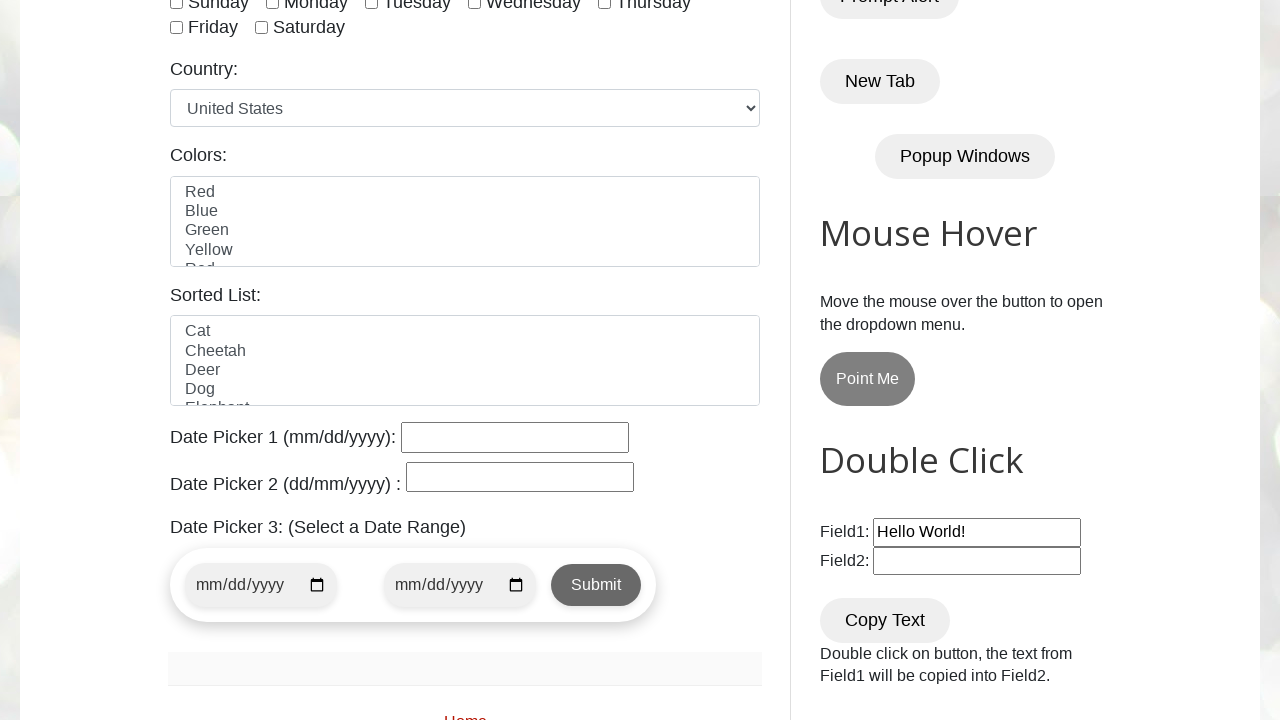

Retrieved text content of all dropdown options
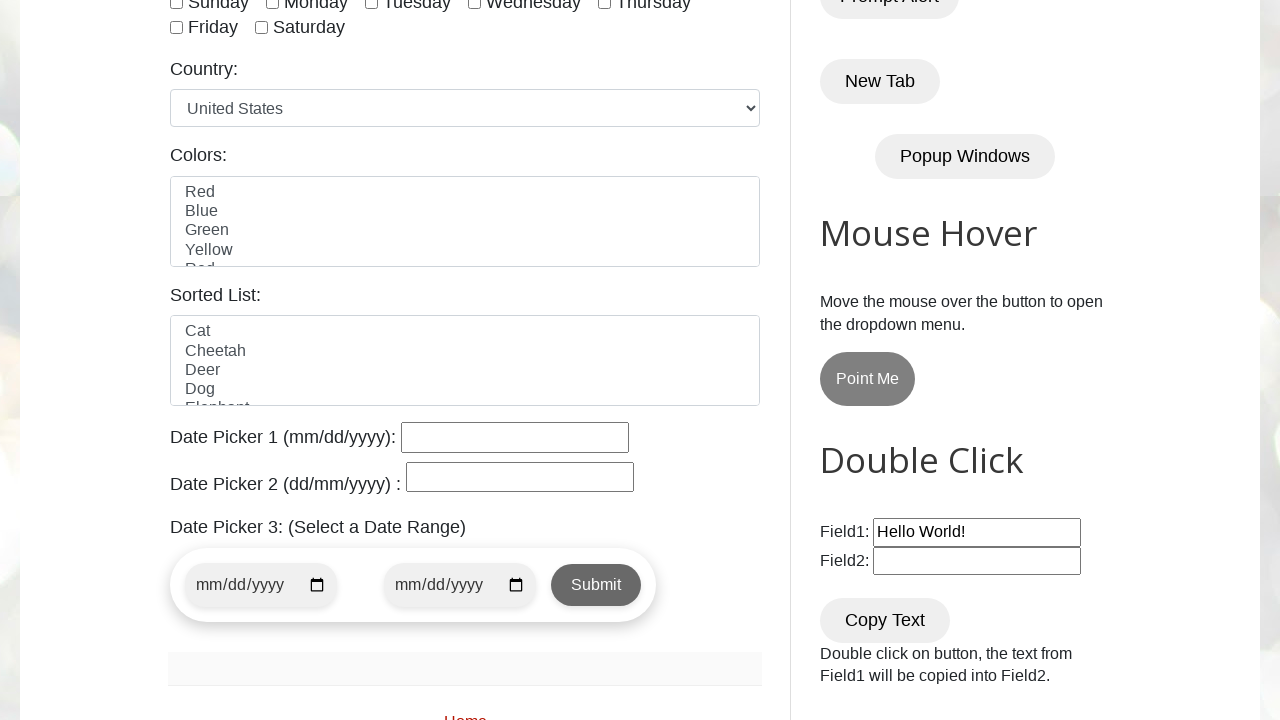

Stripped whitespace from all option texts
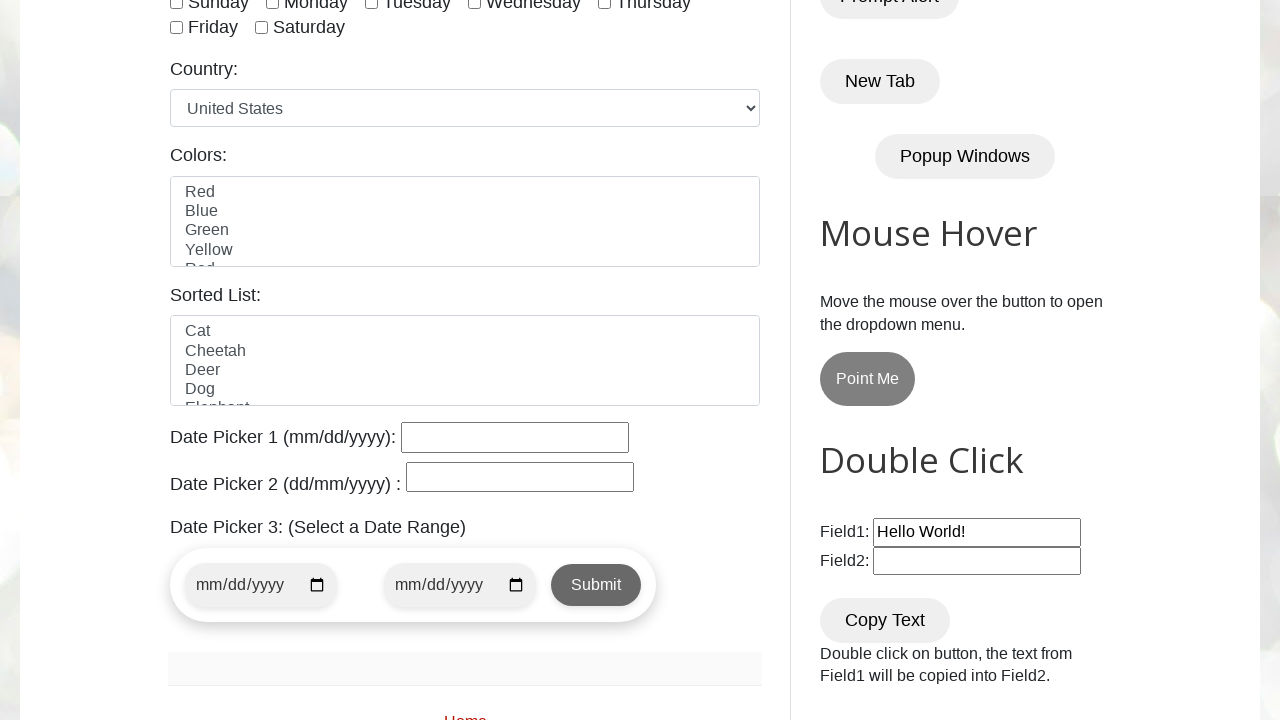

Created original and sorted copies of option list for comparison
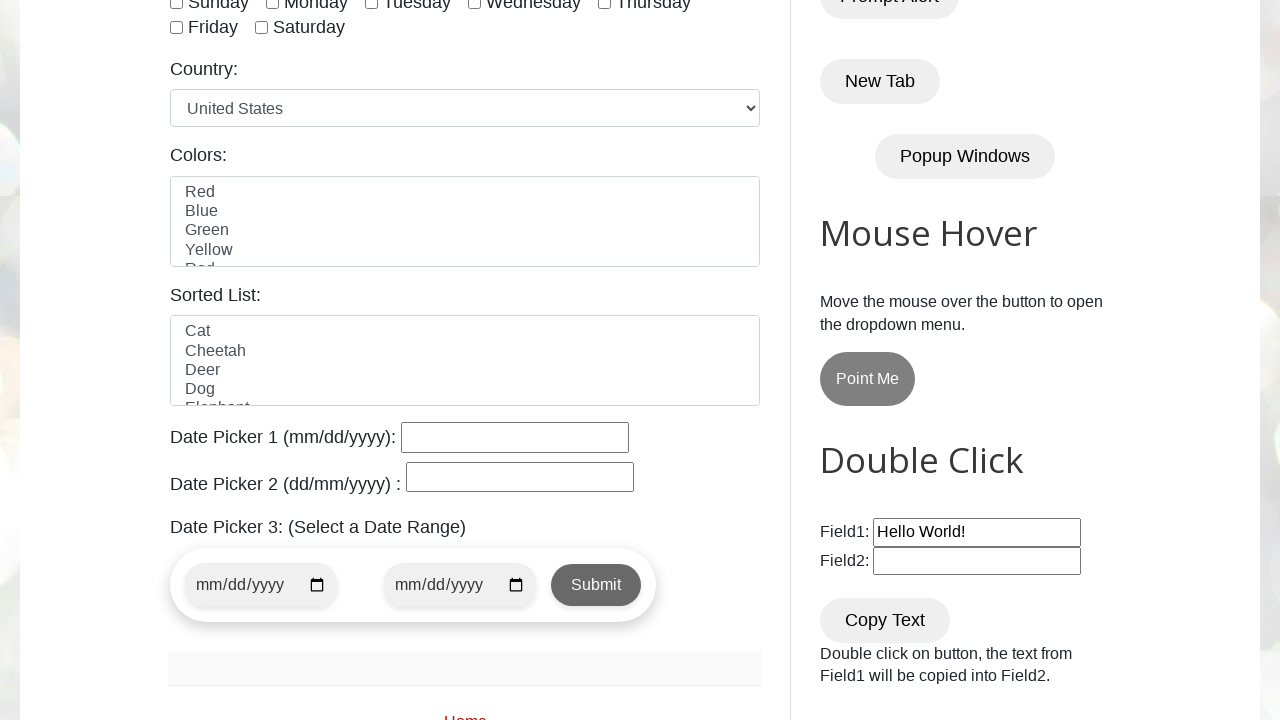

Verified that dropdown options are sorted alphabetically
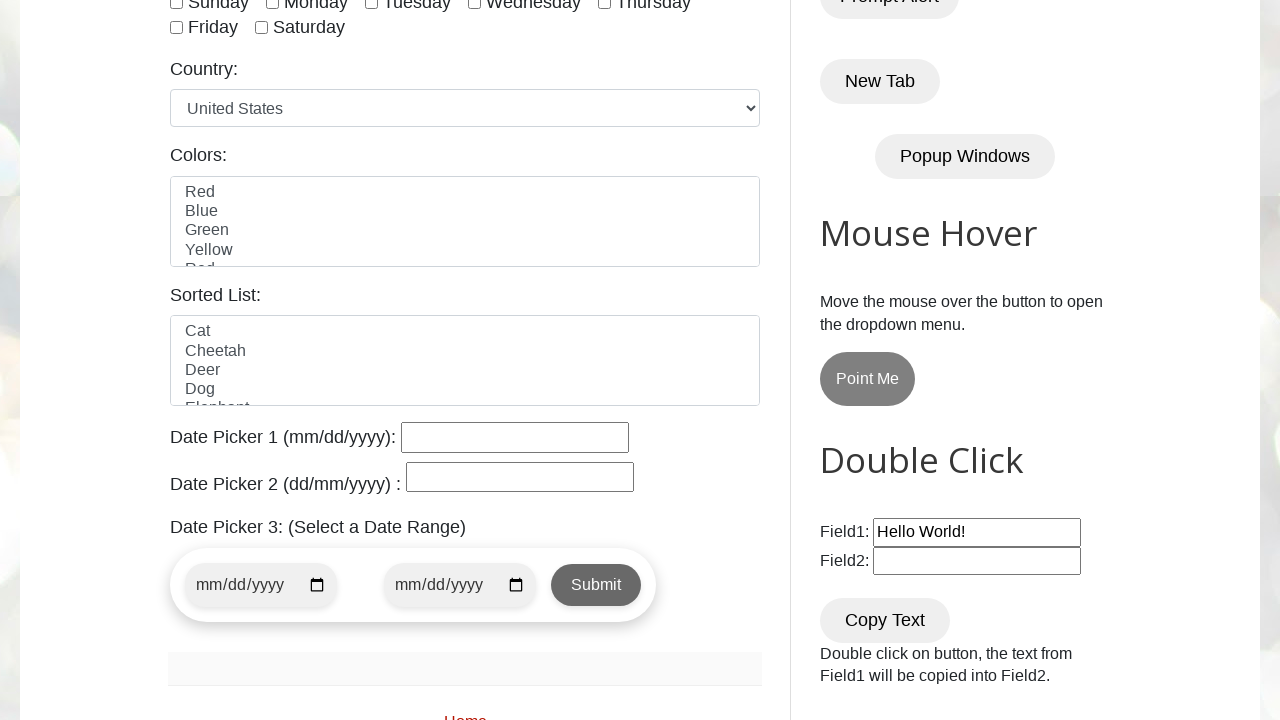

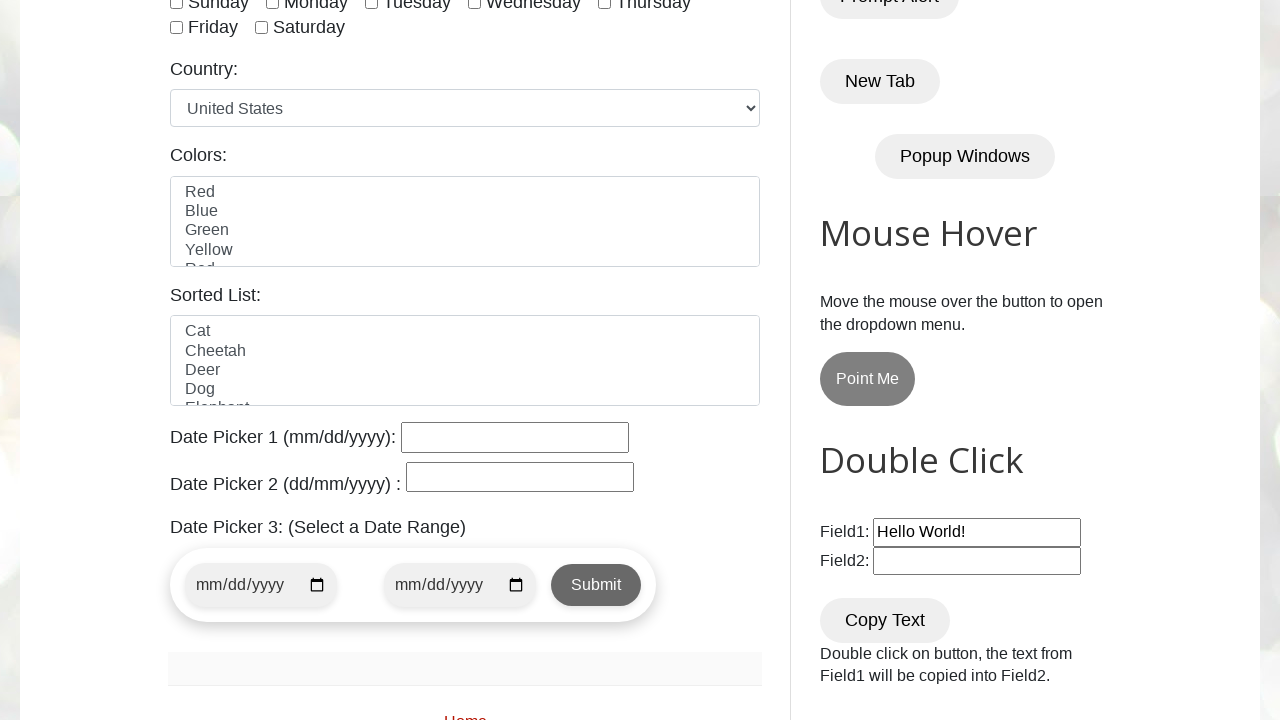